Tests the Contact Us form functionality by navigating to the contact page, verifying the page loads correctly, filling in name, email, subject, and message fields, and attempting to submit the form.

Starting URL: https://www.automationexercise.com

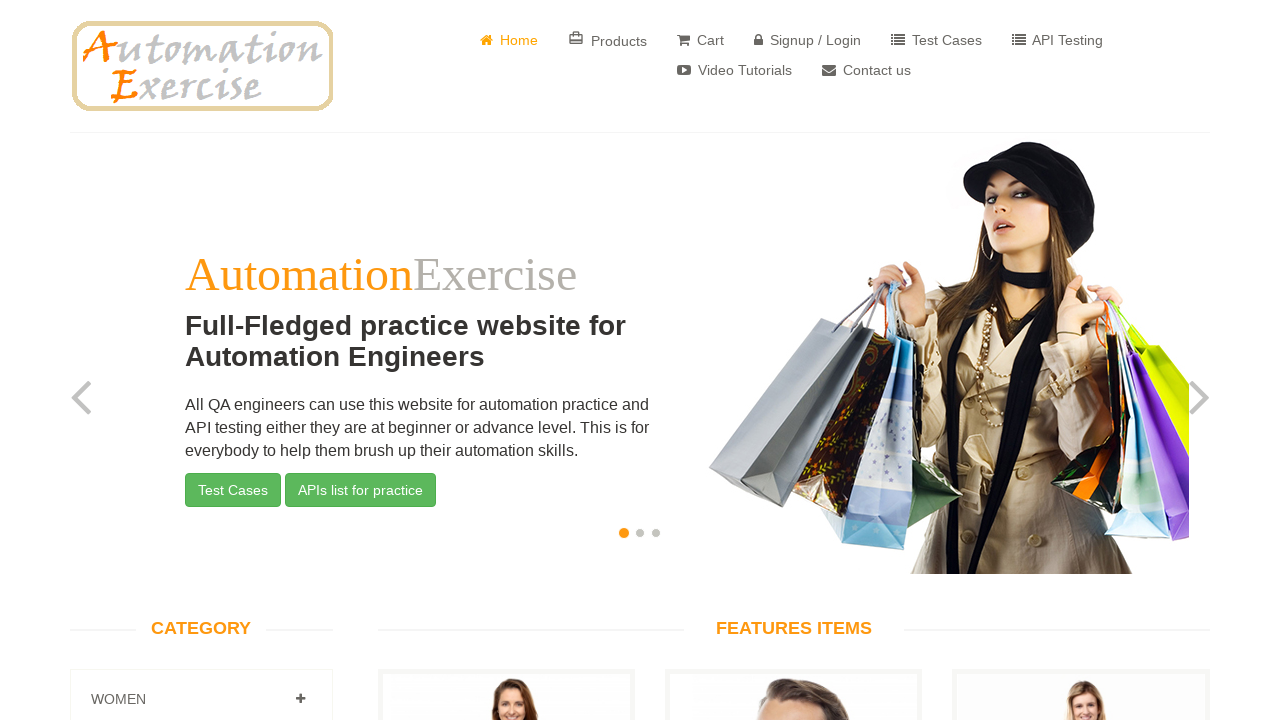

Verified home page URL is correct
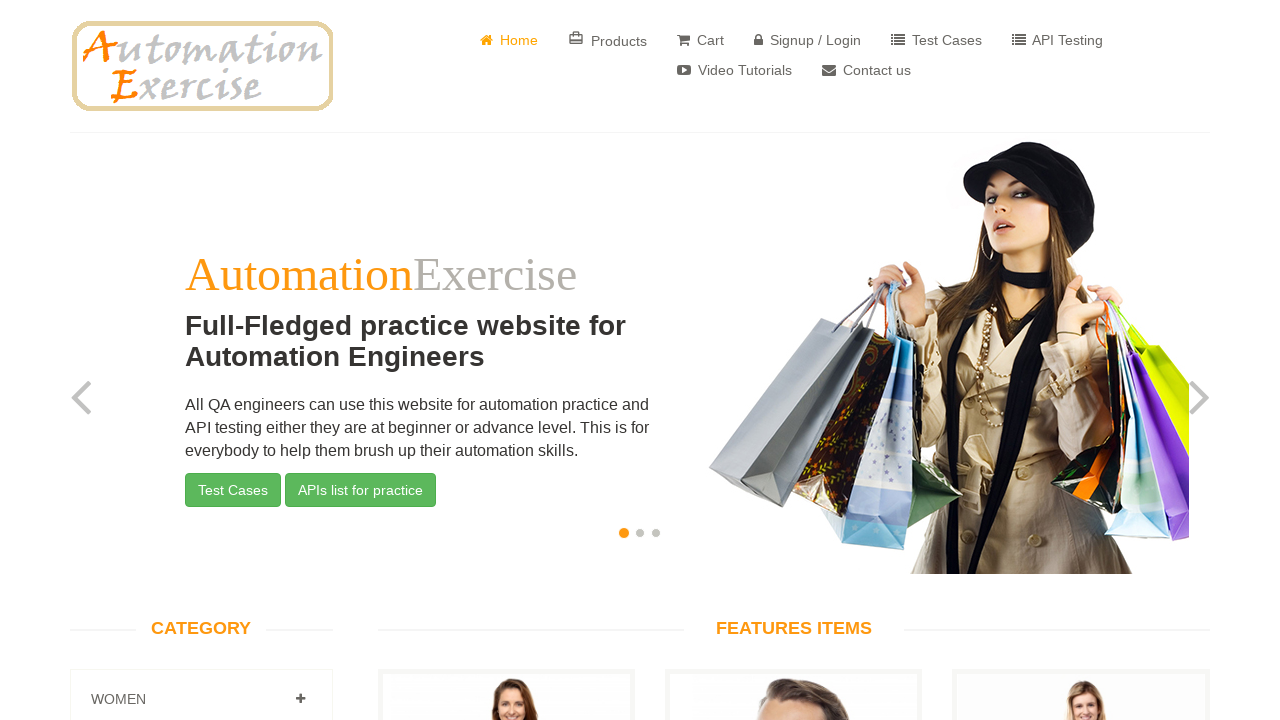

Clicked on 'Contact Us' button at (866, 70) on a[href='/contact_us']
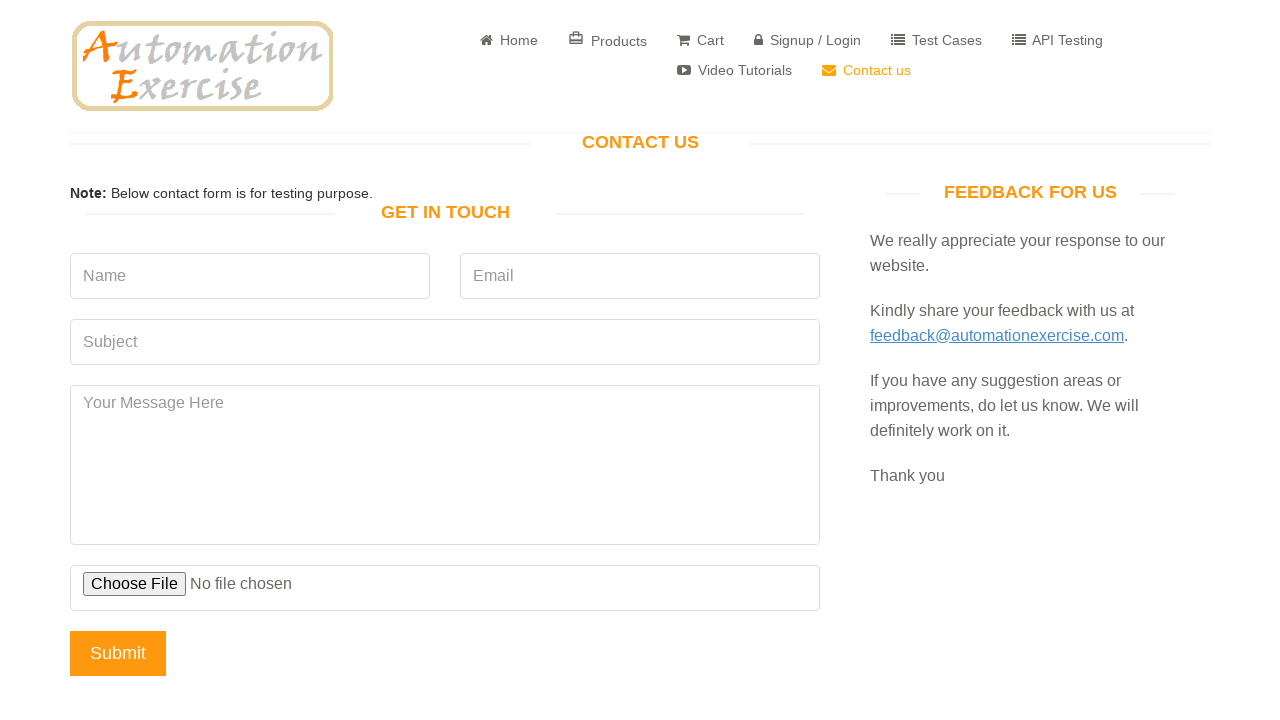

Waited for 'Get In Touch' heading to load
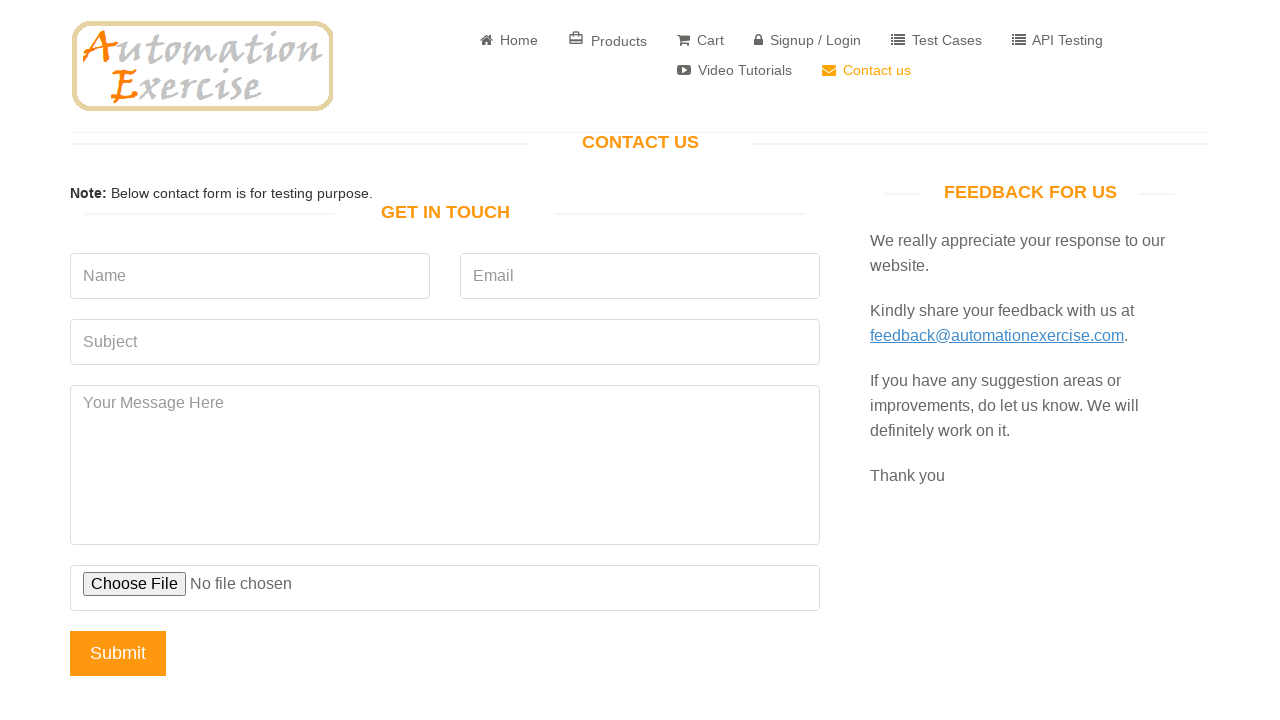

Verified 'Get In Touch' heading is visible
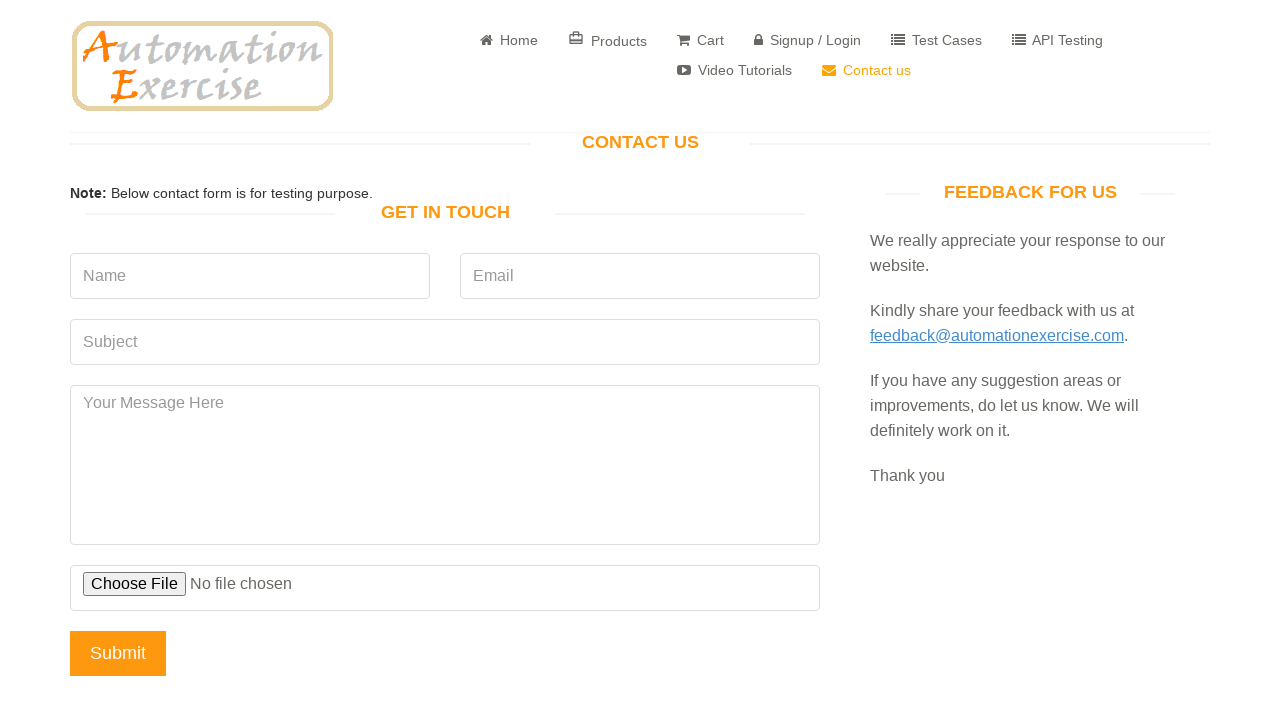

Filled in name field with 'Jennifer Martinez' on input[data-qa='name']
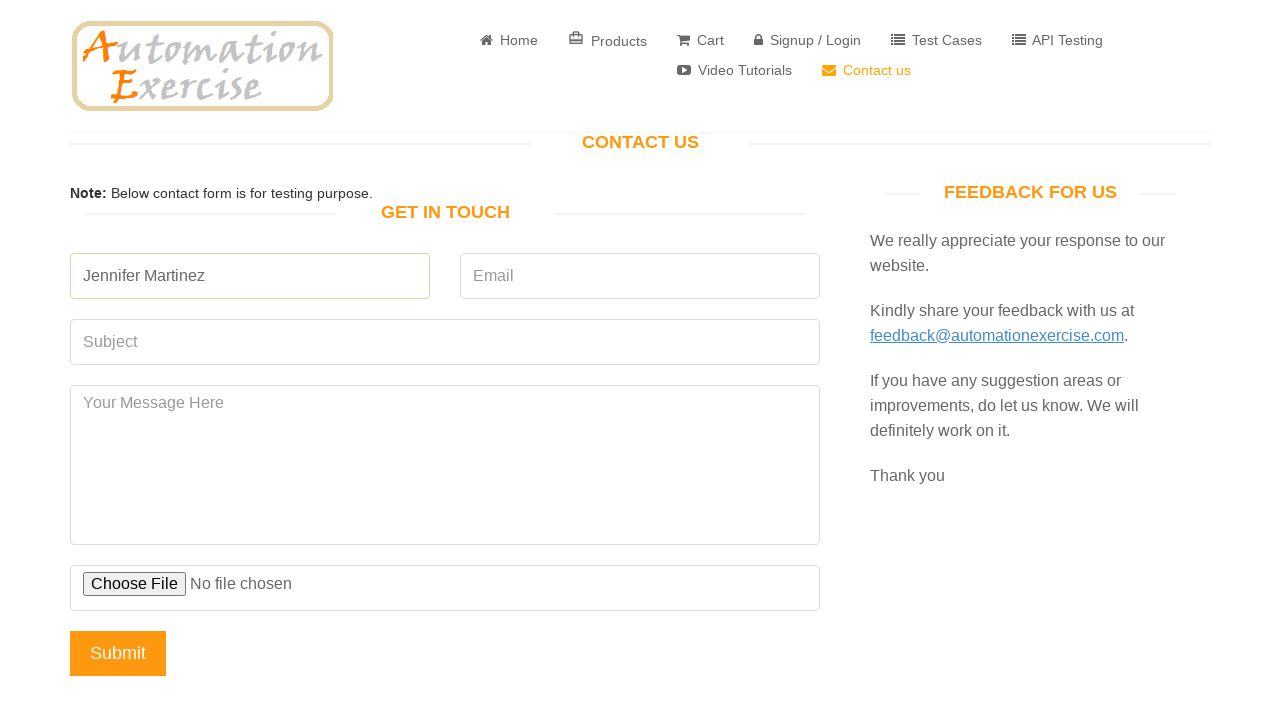

Filled in email field with 'jennifer.martinez847@example.com' on input[data-qa='email']
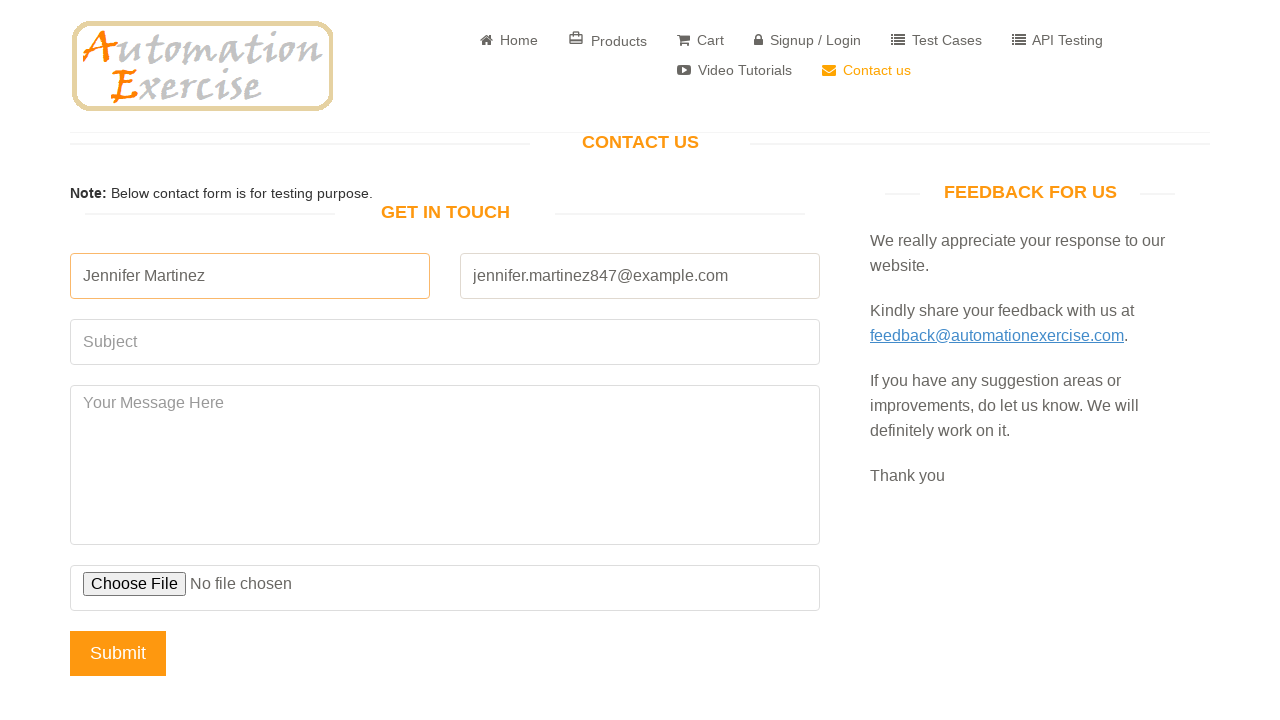

Filled in subject field with 'Product Inquiry Question' on input[data-qa='subject']
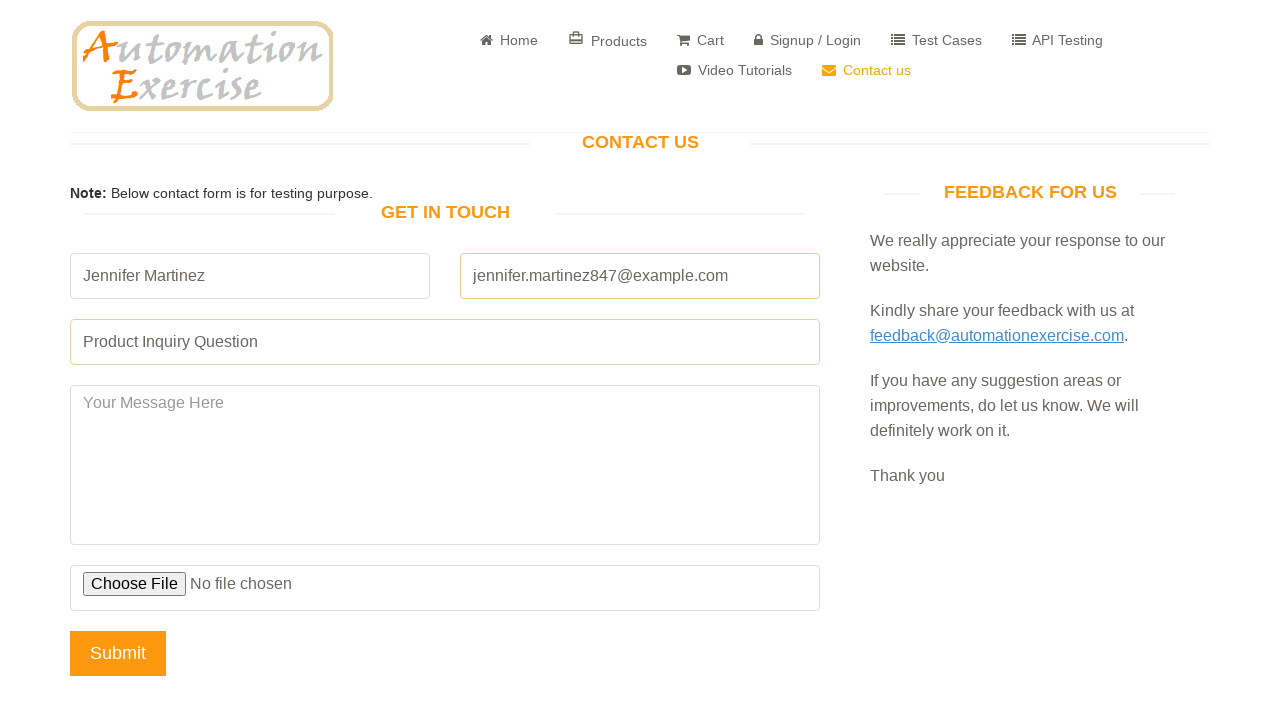

Filled in message field with product inquiry text on textarea[data-qa='message']
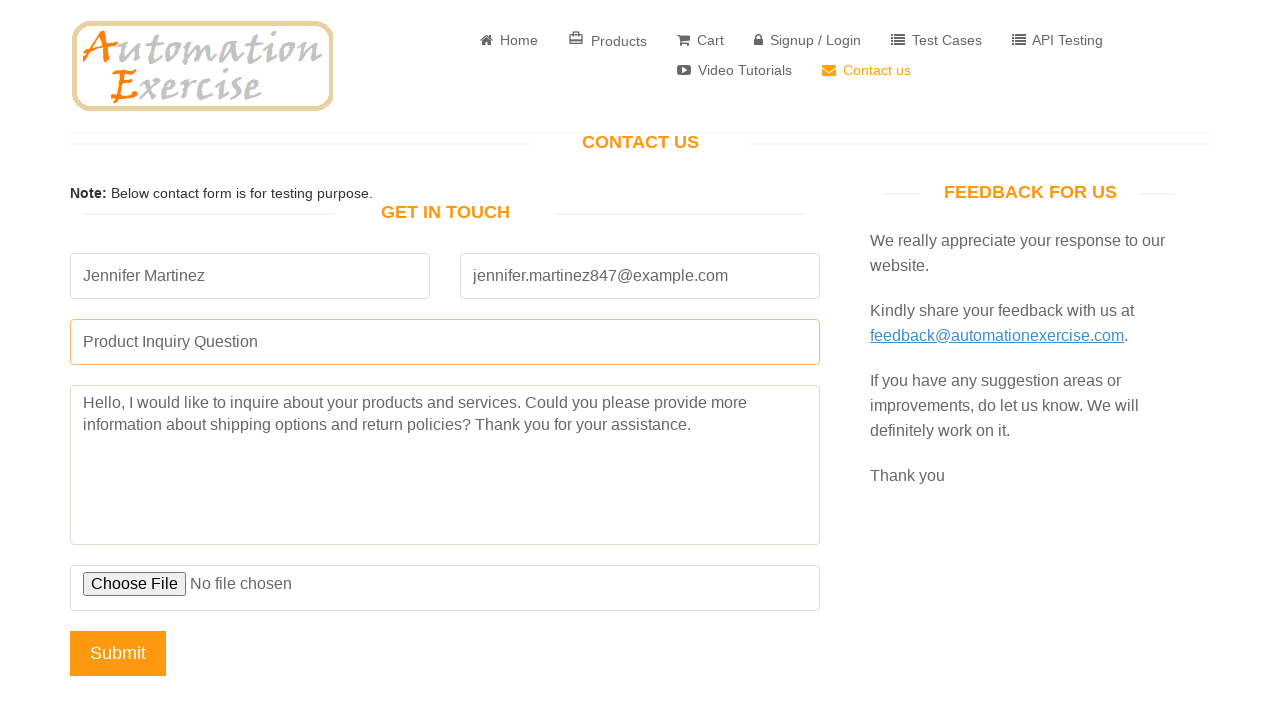

Clicked Submit button and accepted alert dialog at (118, 653) on input[data-qa='submit-button']
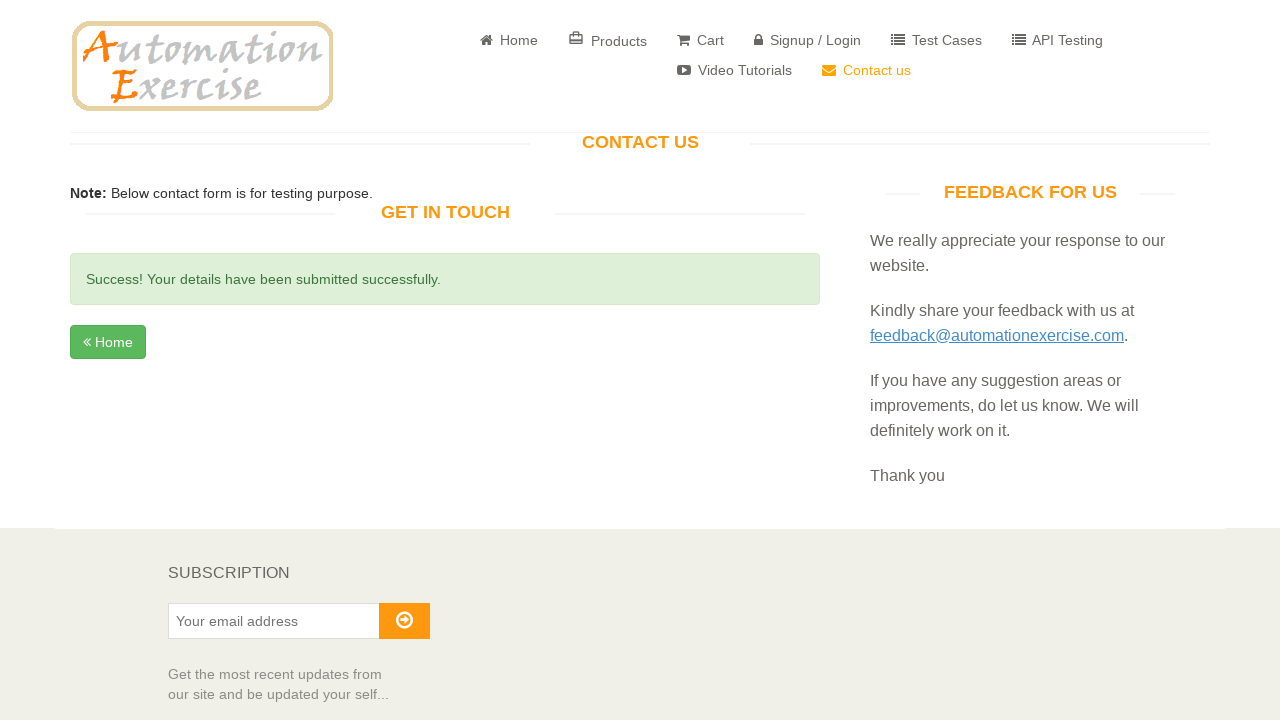

Waited for success message to appear
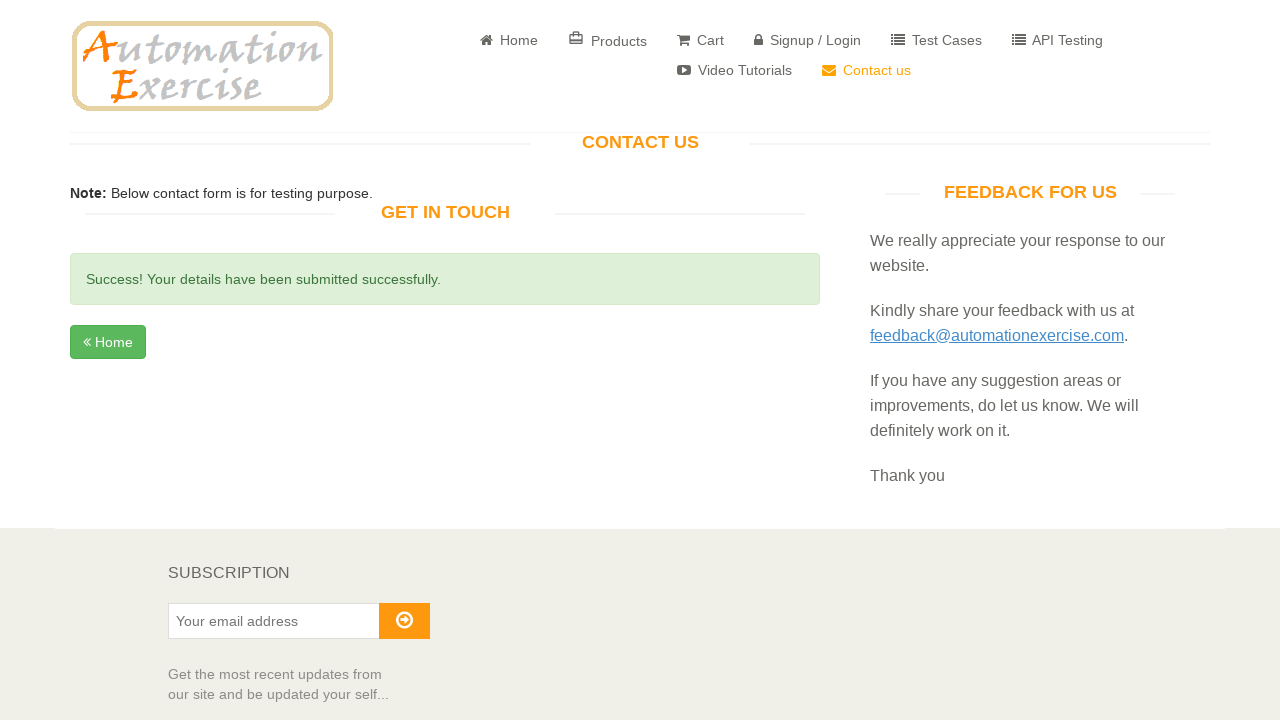

Verified success message is visible on page
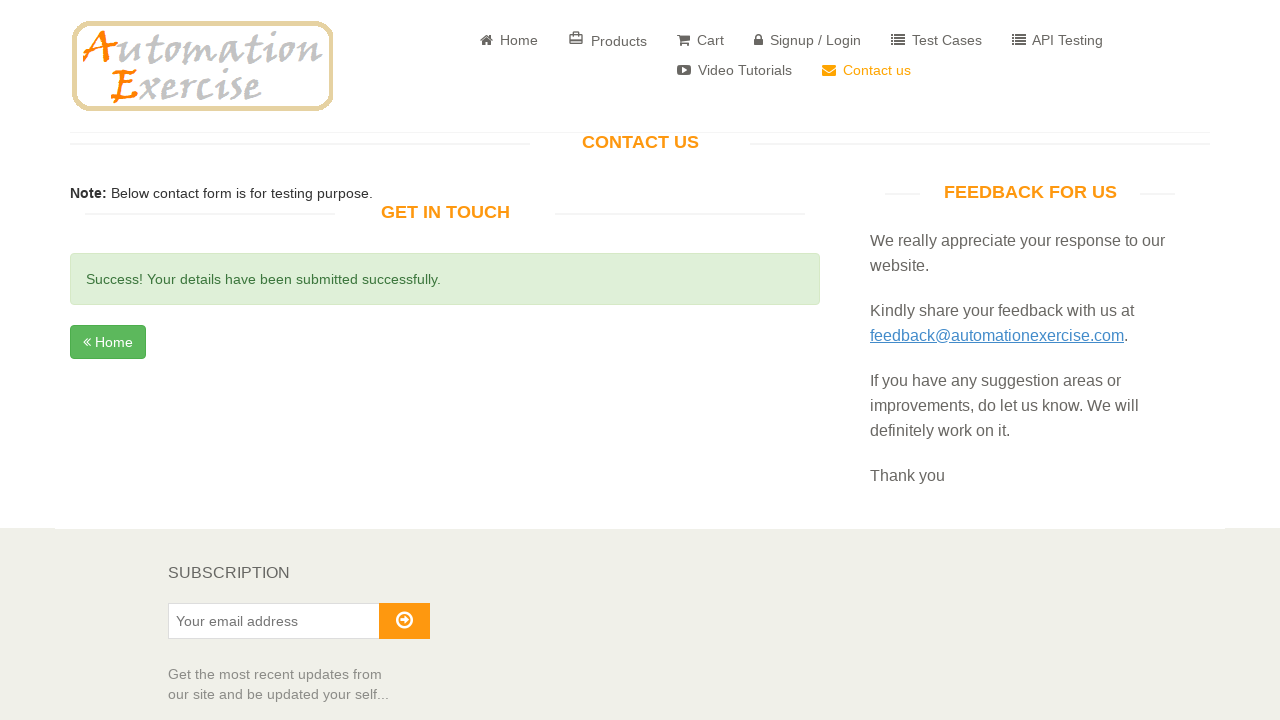

Clicked Home button to navigate back at (509, 40) on a:has-text('Home')
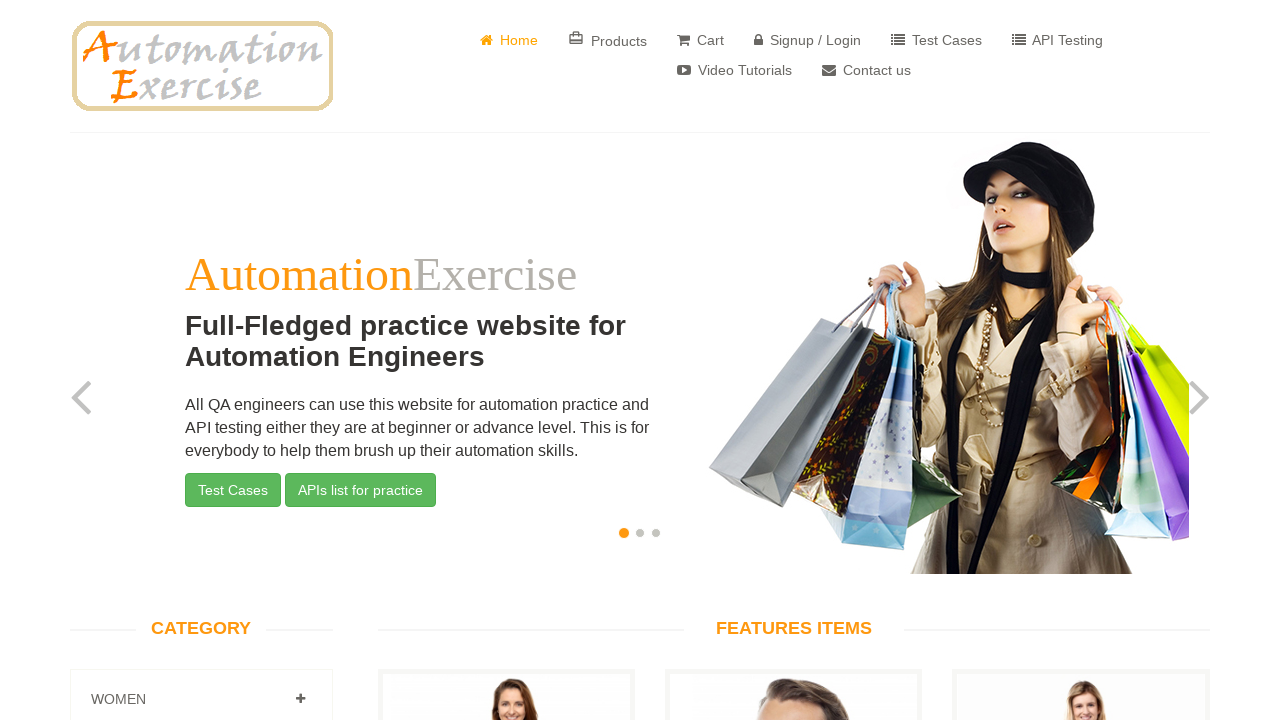

Verified navigation to home page completed
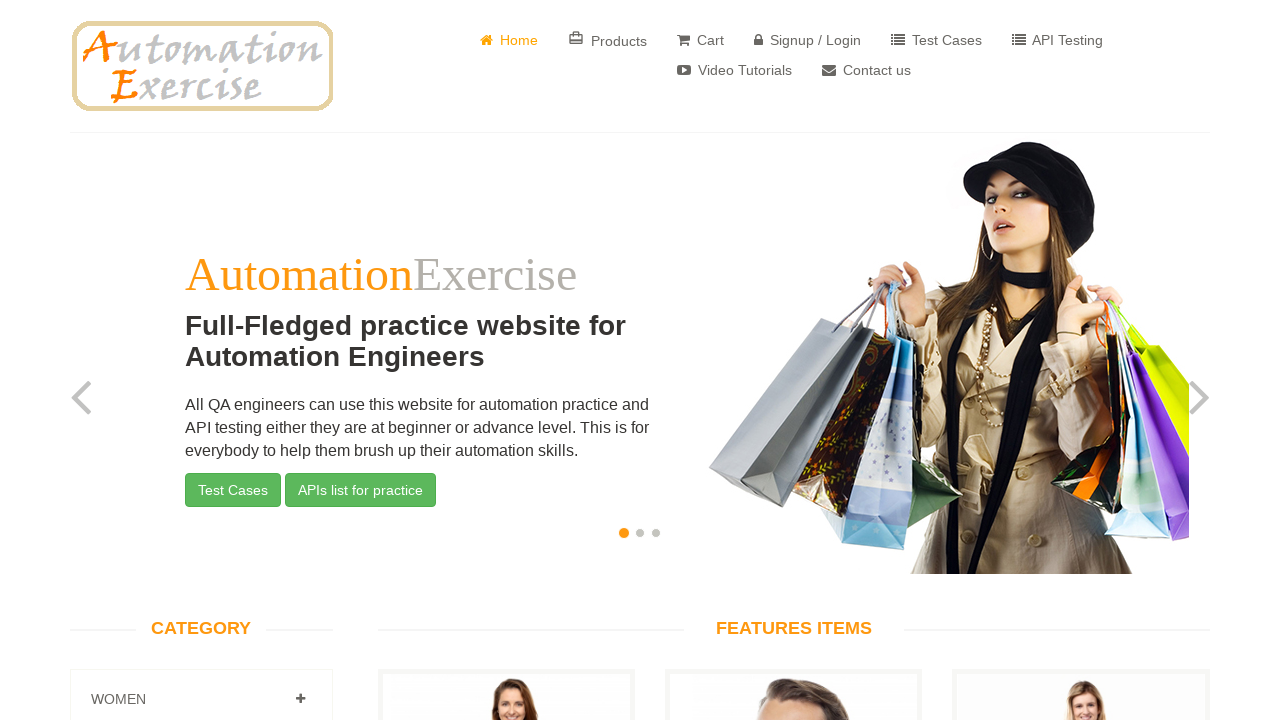

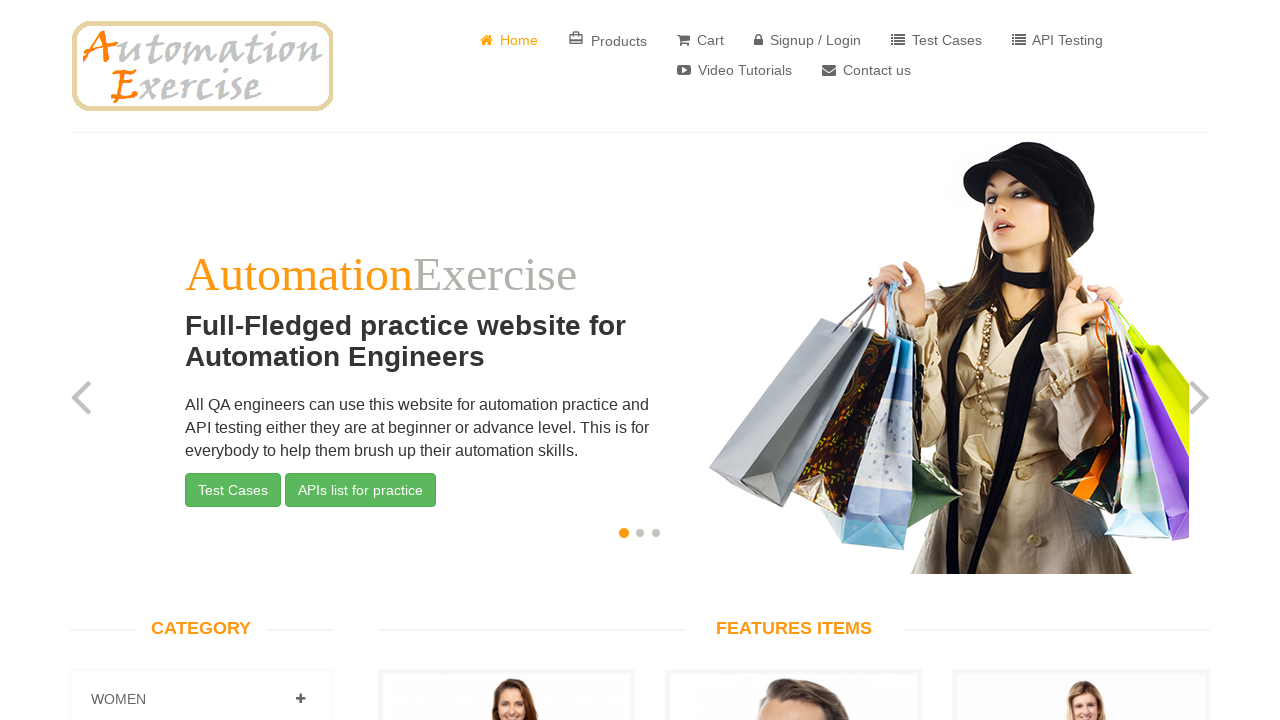